Tests Last Name field validation with emojis and uppercase characters greater than 50

Starting URL: https://buggy.justtestit.org/register

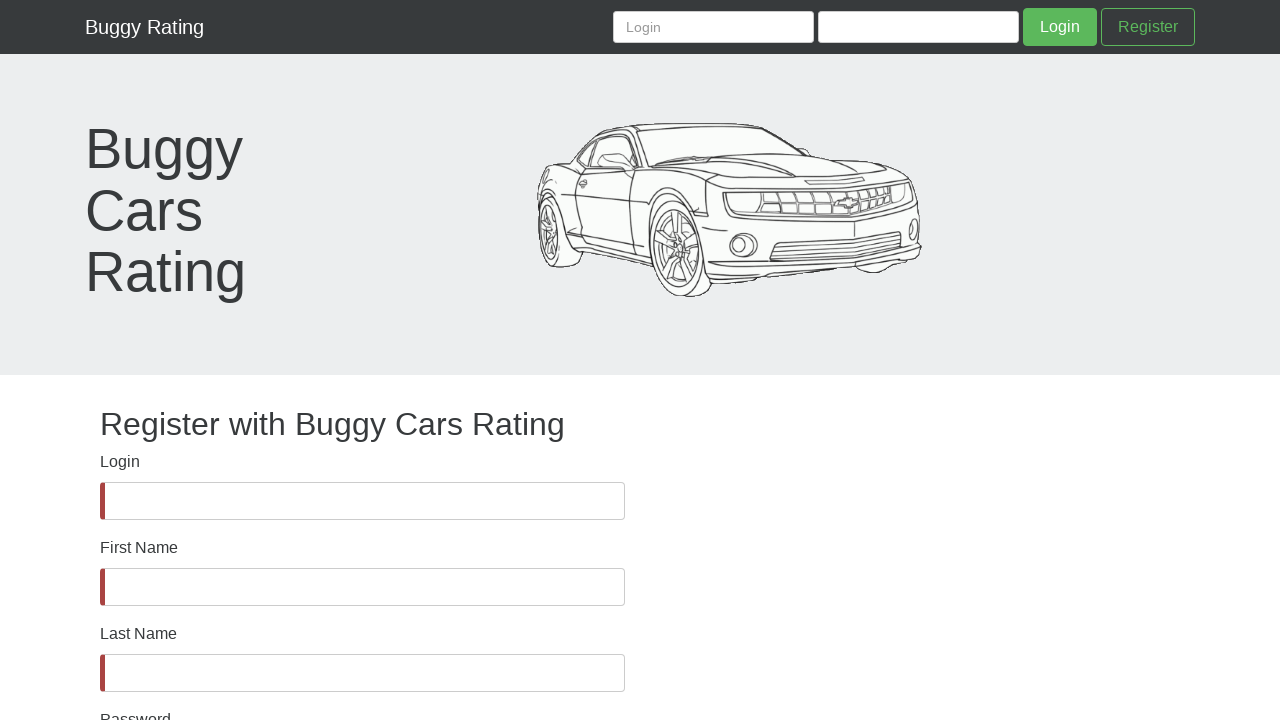

Last Name field is now visible
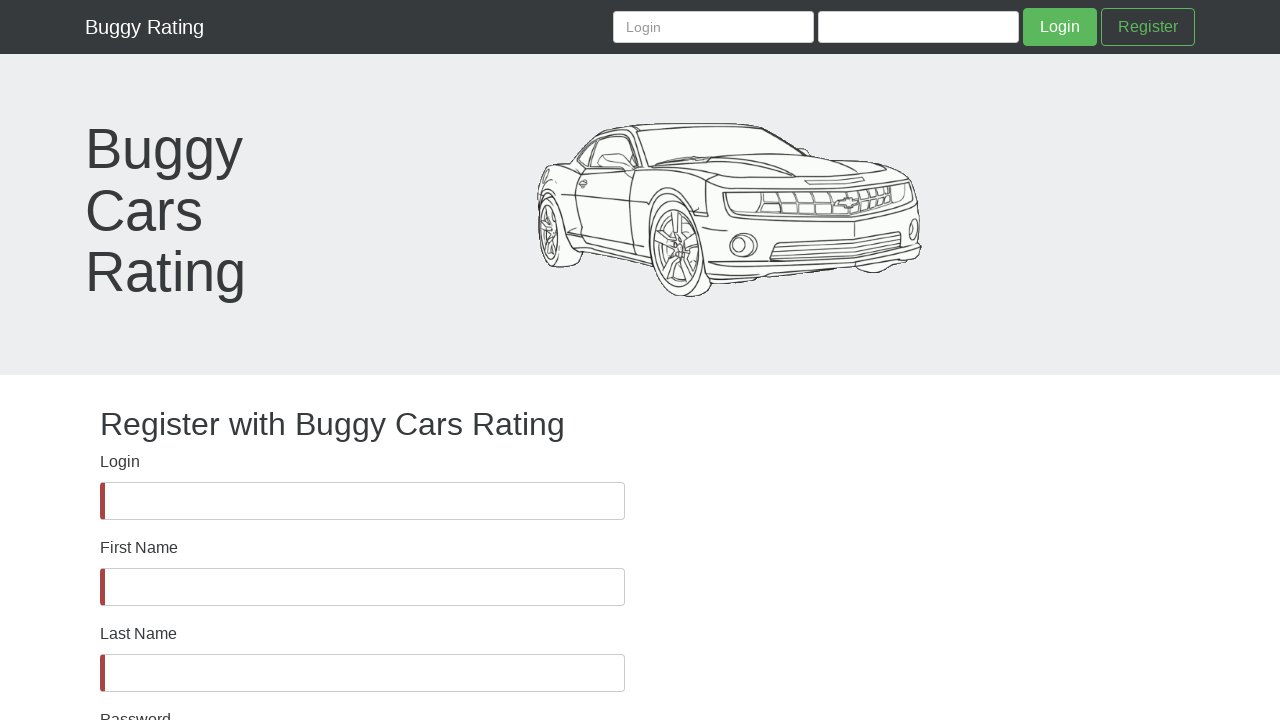

Filled Last Name field with emojis and uppercase characters (>50 chars total) on #lastName
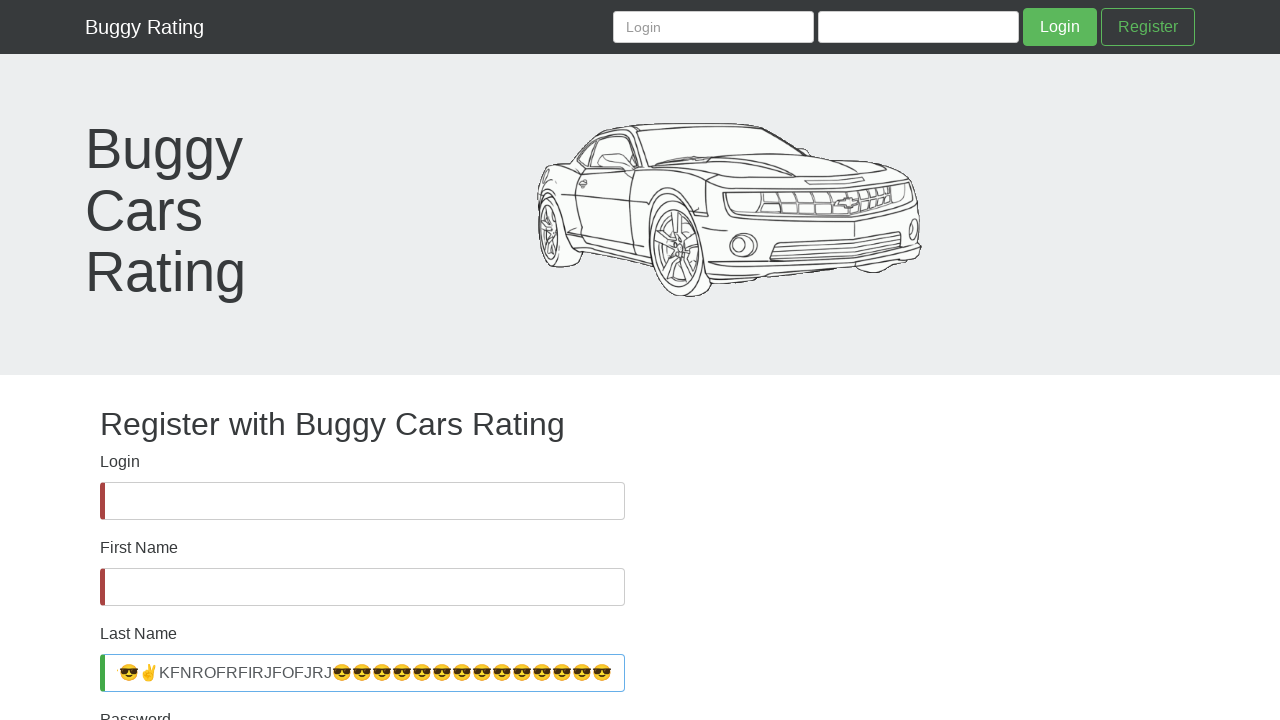

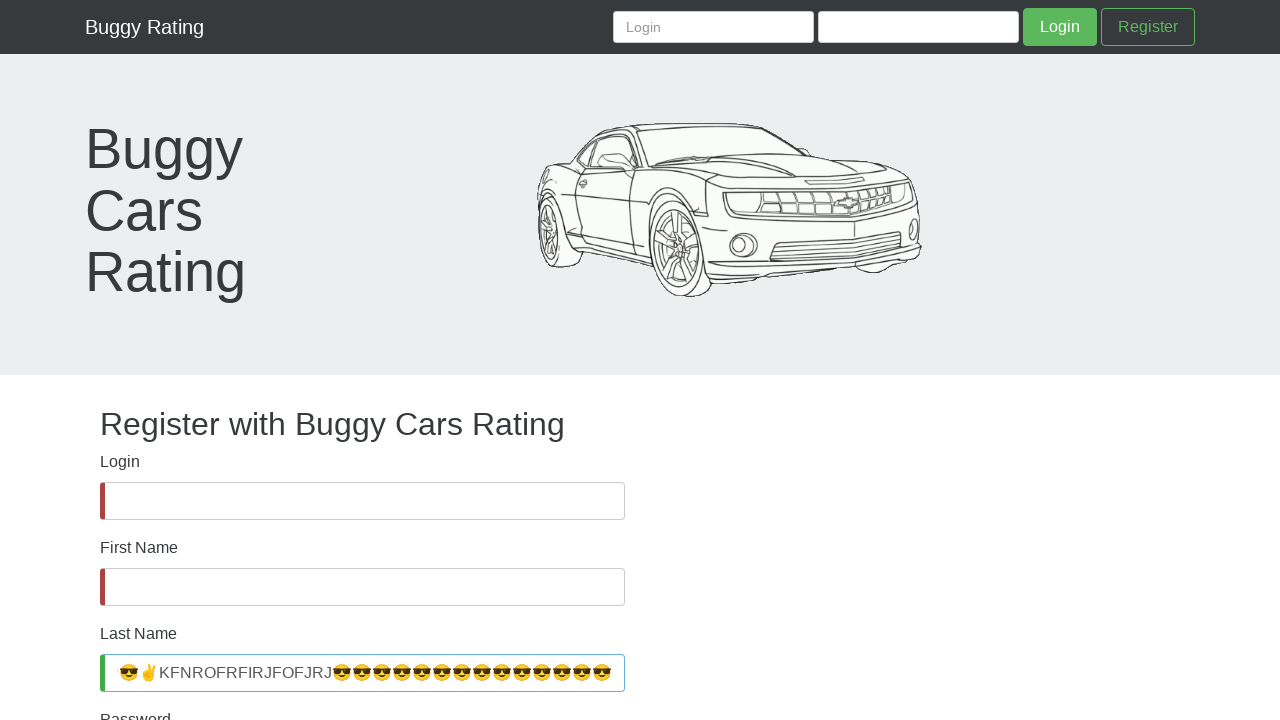